Tests text input fields by typing into various text fields and a textarea with character delay

Starting URL: https://testkru.com/Elements/TextFields

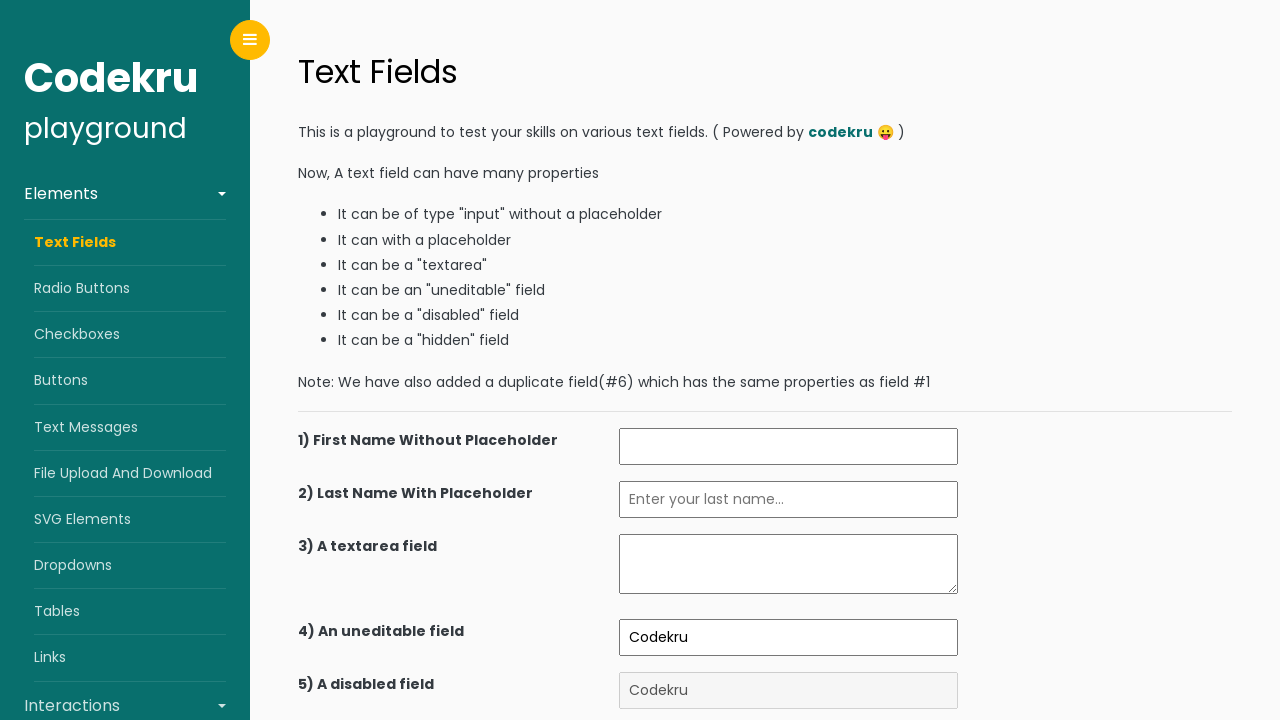

Typed 'Fahim' into first name field with 100ms character delay on //div[@class='mt-2 row text-dark font-weight-bold']//input[@id='firstName']
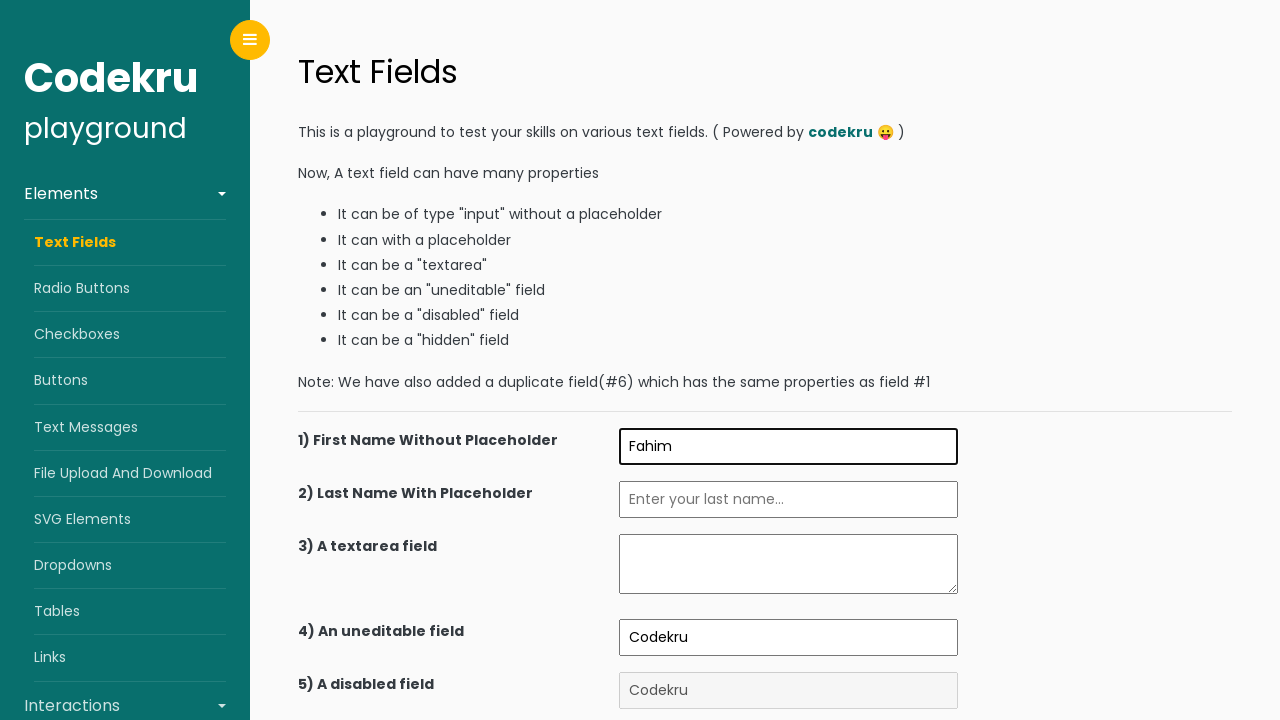

Typed 'Shahriar' into last name field with 100ms character delay on //input[@id='lastNameWithPlaceholder']
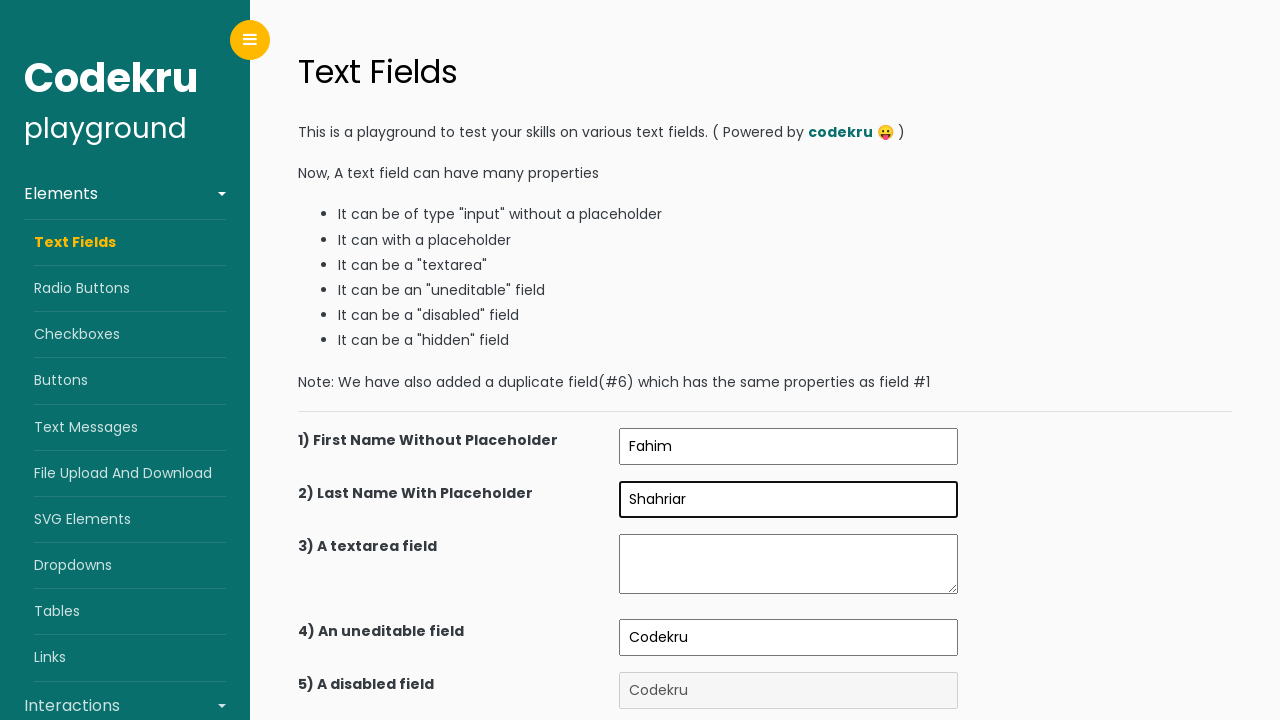

Typed lorem ipsum text into textarea with 100ms character delay on textarea[class='pt-1 pb-1 pr-2 pl-2']
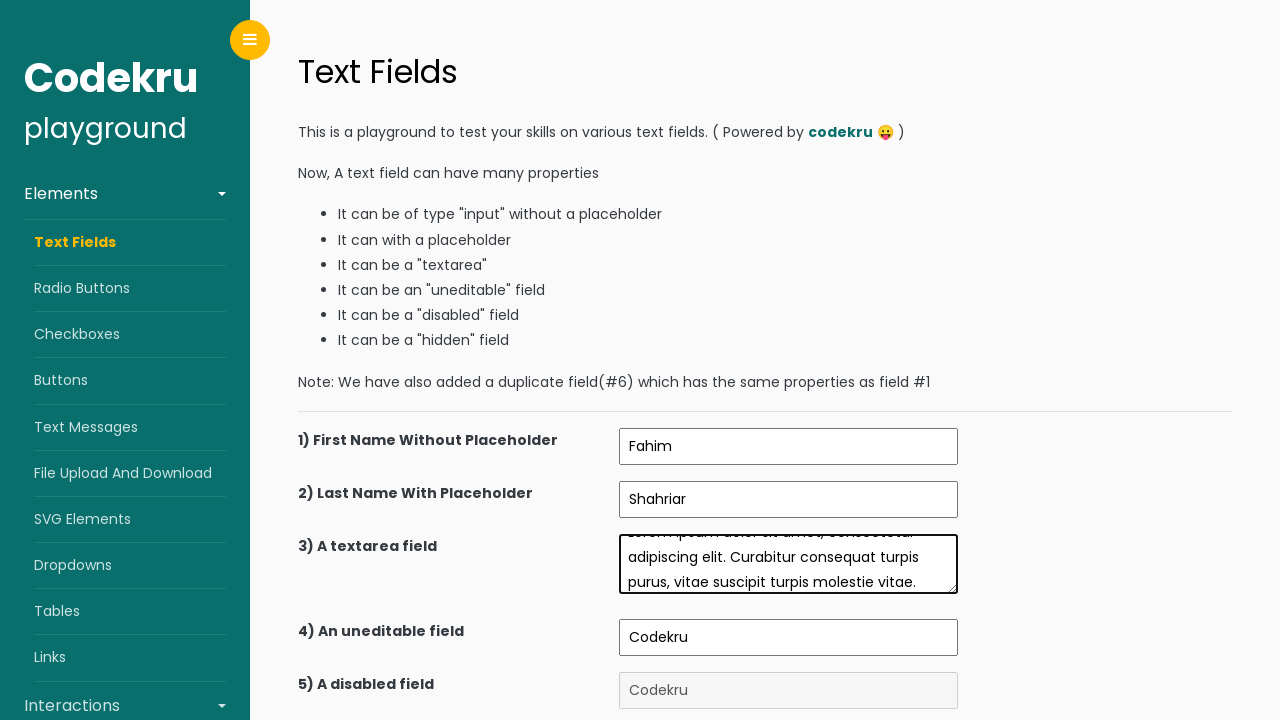

Filled pre-filled text field with ' Pre-filled Text' on //input[@id='preFilledTextField']
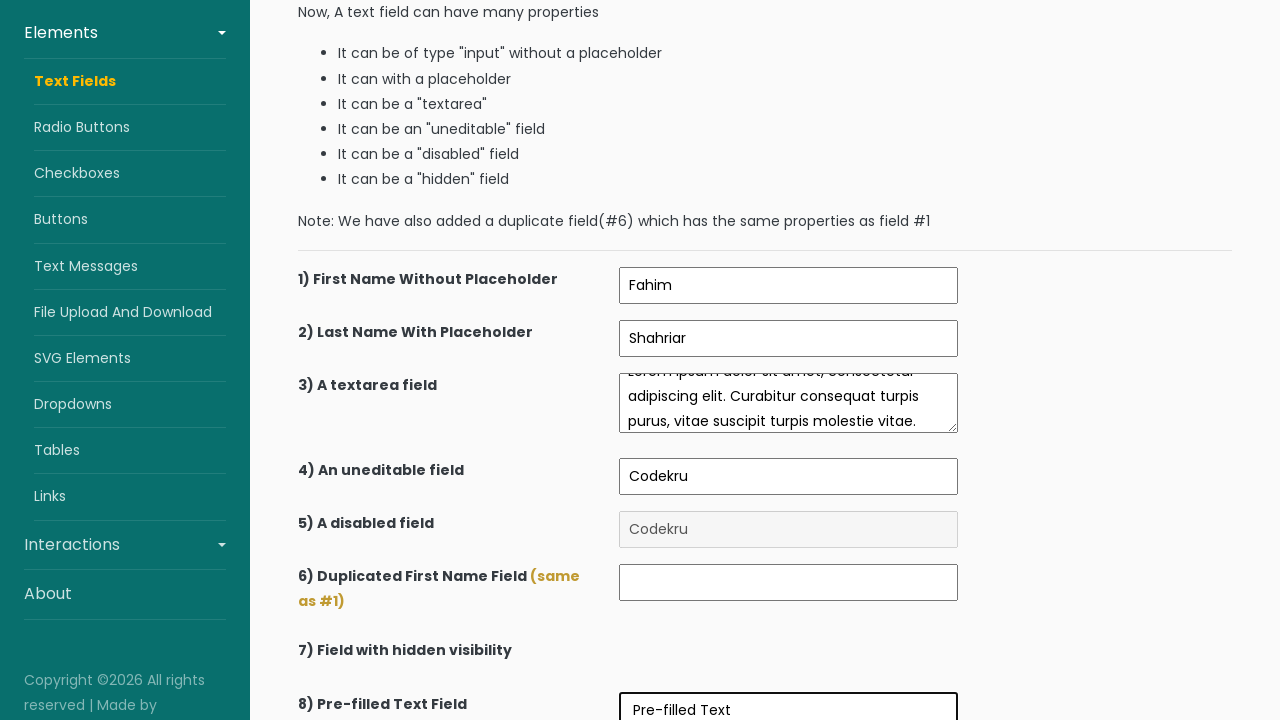

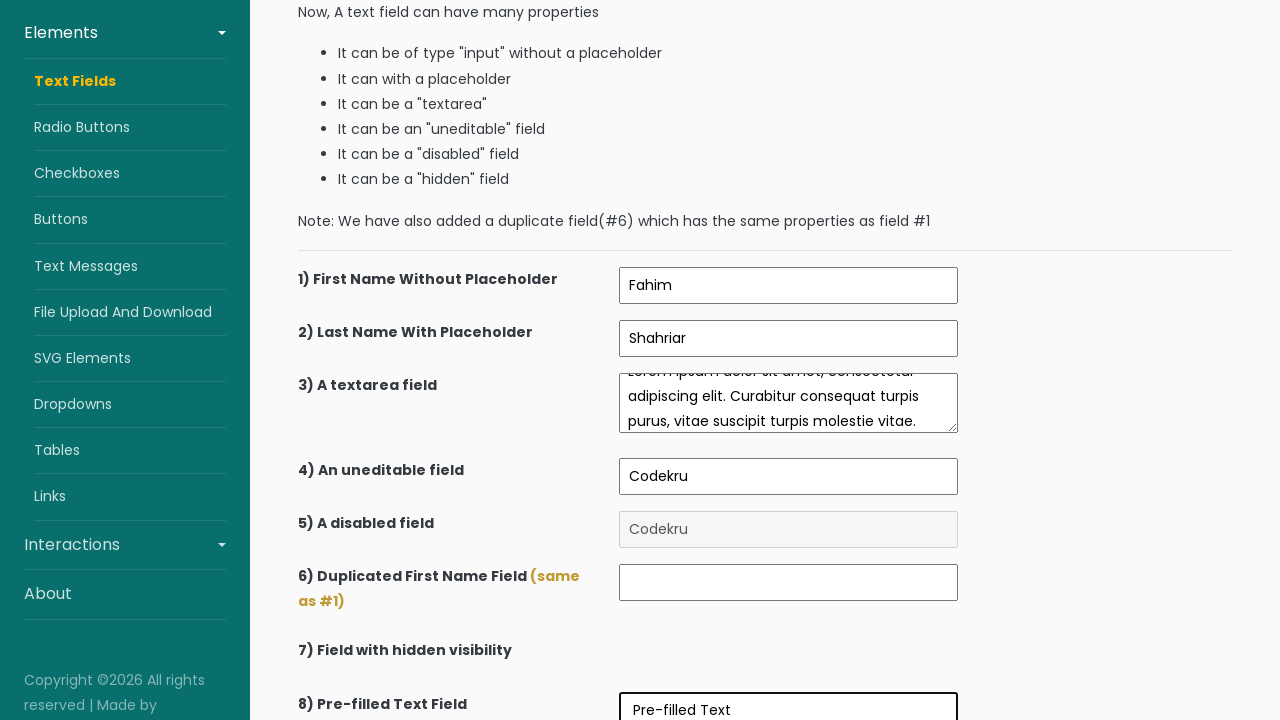